Demonstrates JavaScript execution by filling a name input field and clicking a radio button using JavaScript instead of standard Selenium methods

Starting URL: https://testautomationpractice.blogspot.com/

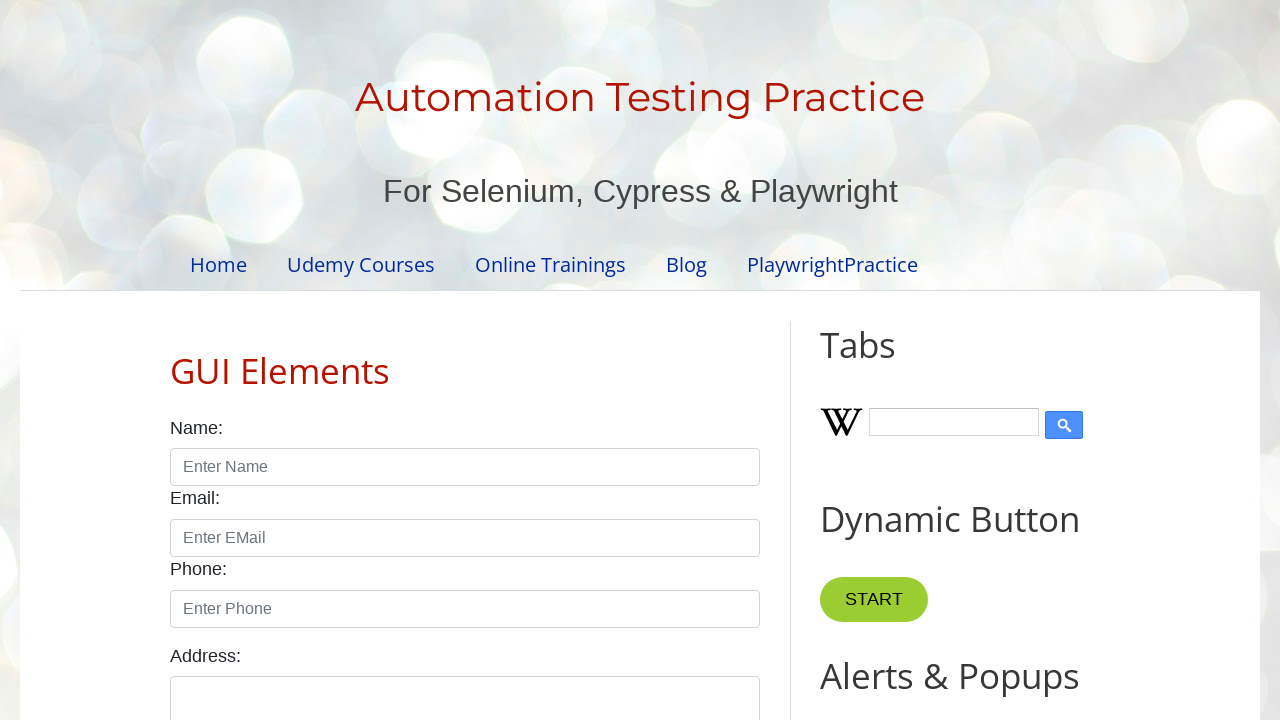

Located name input field element
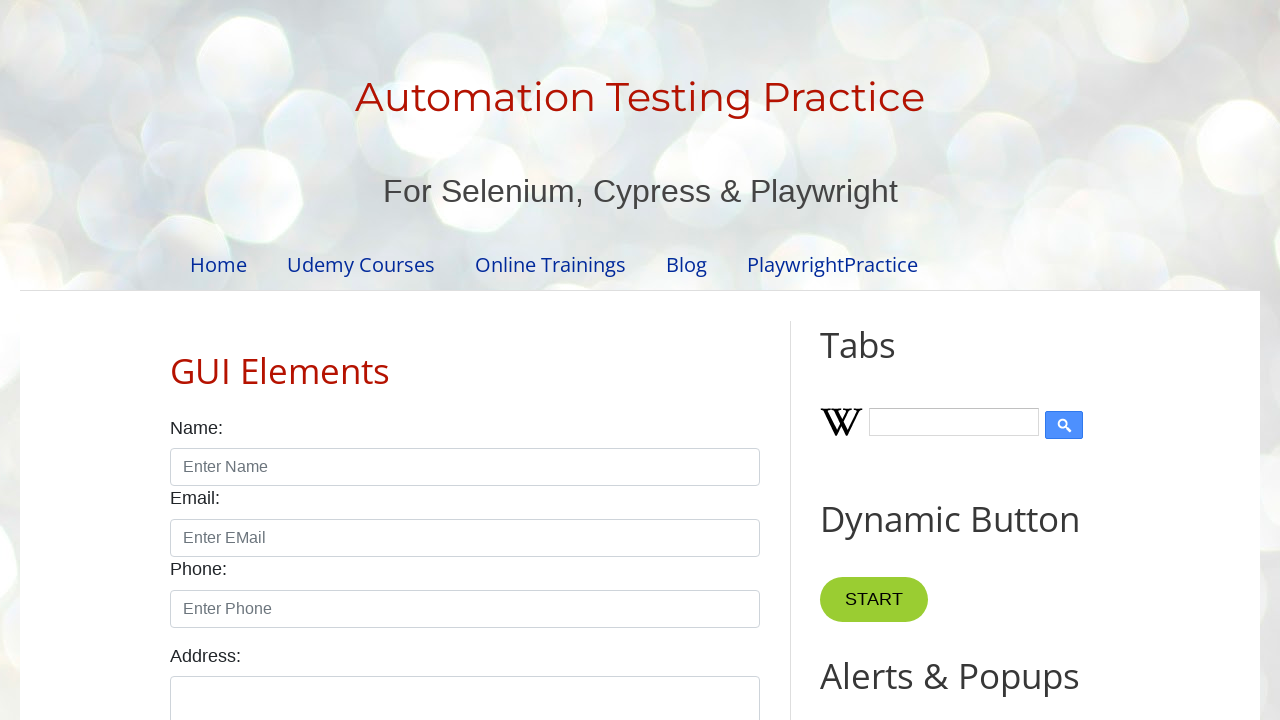

Executed JavaScript to set name input value to 'Kanwal'
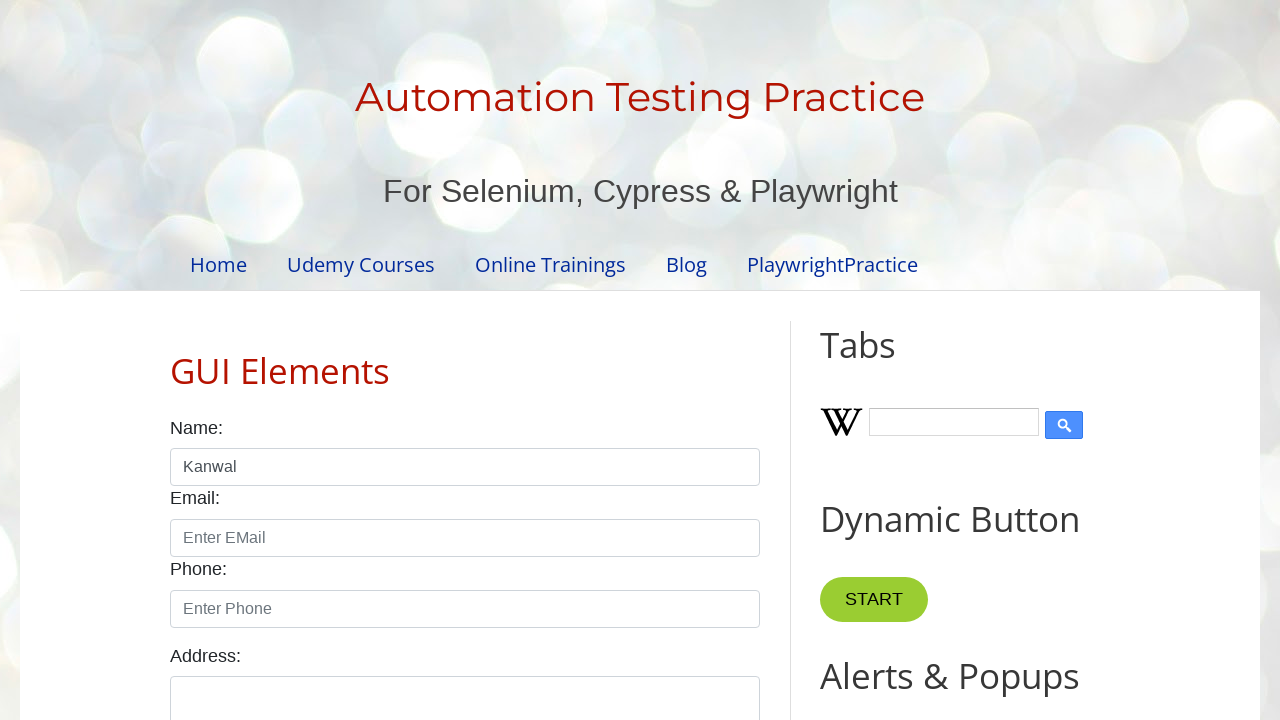

Located female radio button element
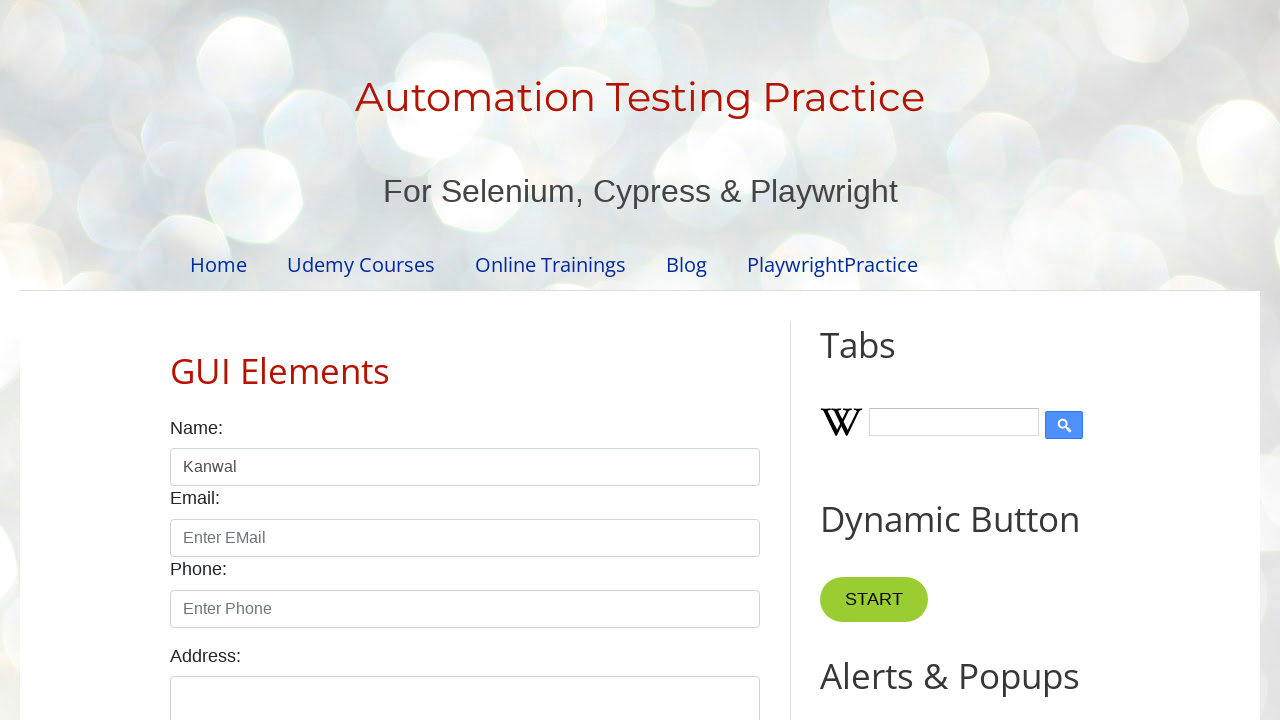

Executed JavaScript to click female radio button
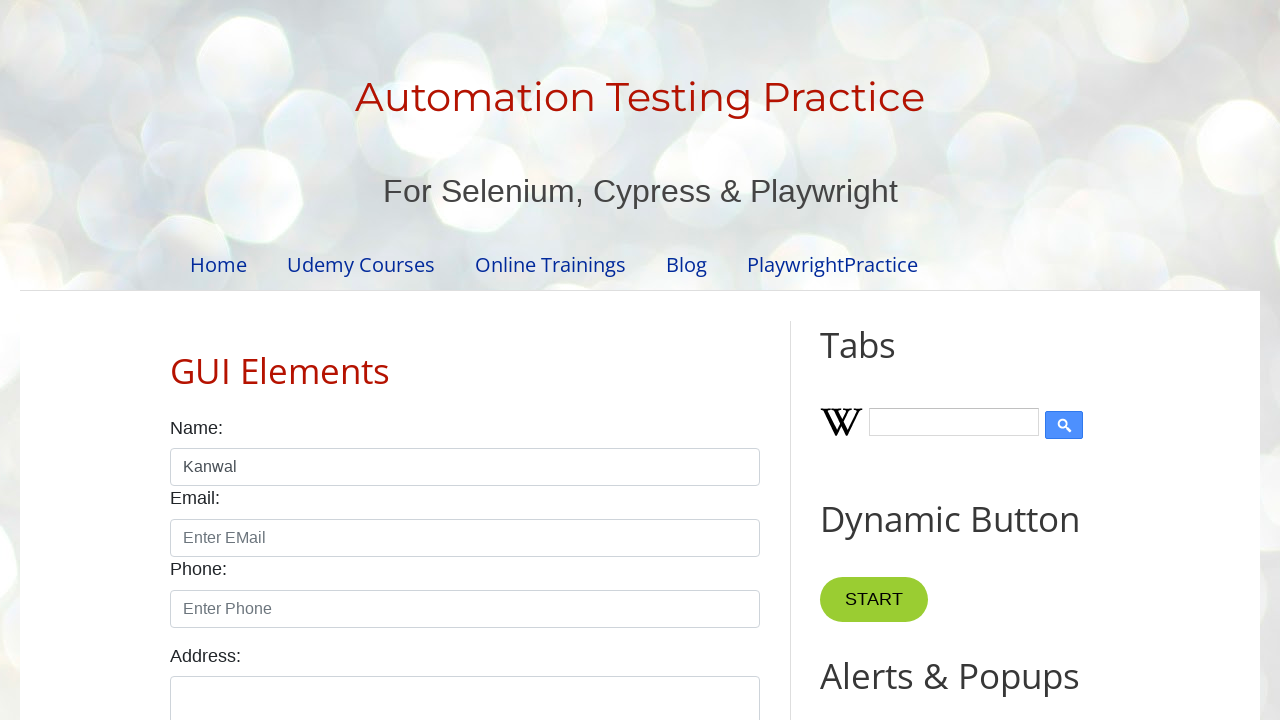

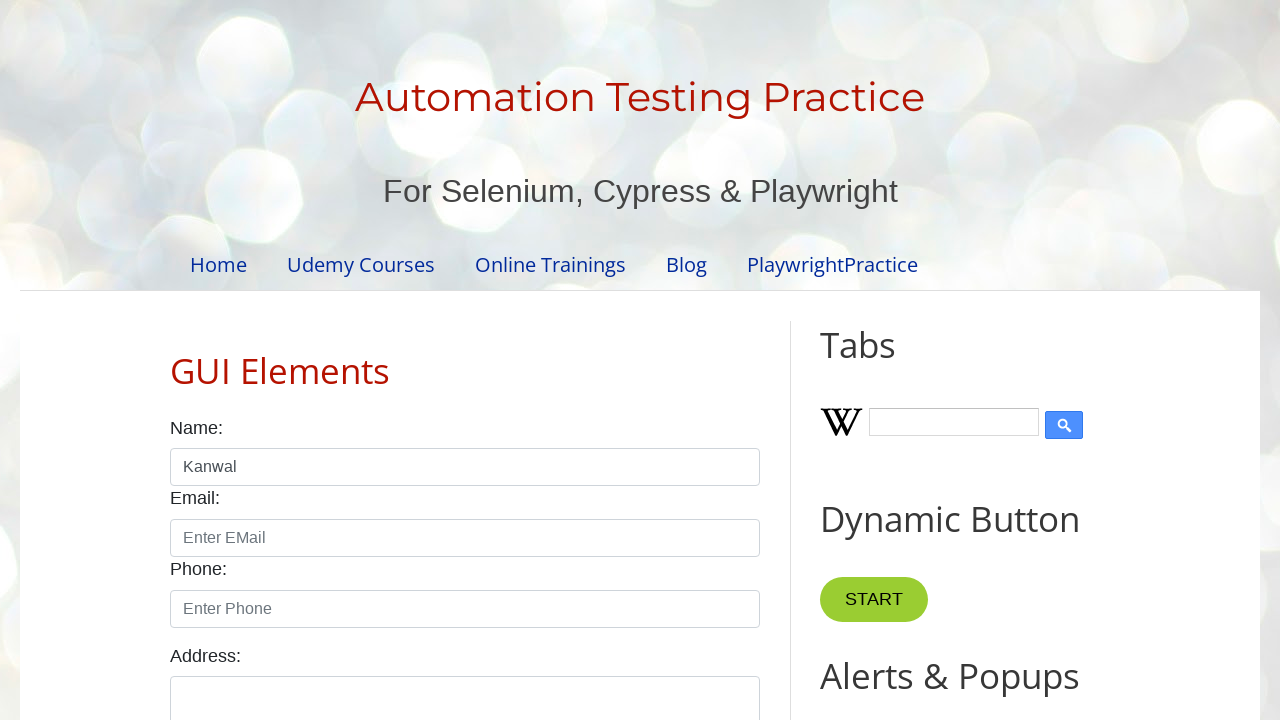